Tests a sample application form by filling out the first name field and submitting the form

Starting URL: https://www.ultimateqa.com/sample-application-lifecycle-sprint-1/

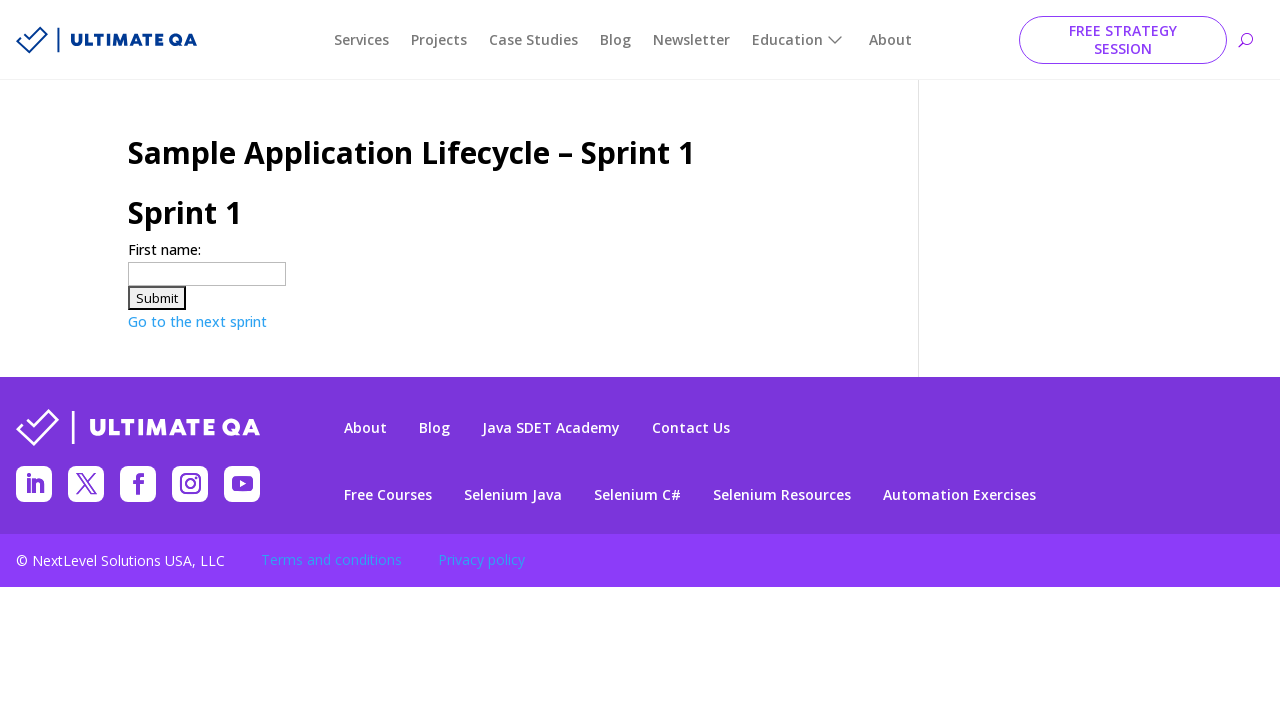

Filled first name field with 'Jennifer' on input[name='firstname']
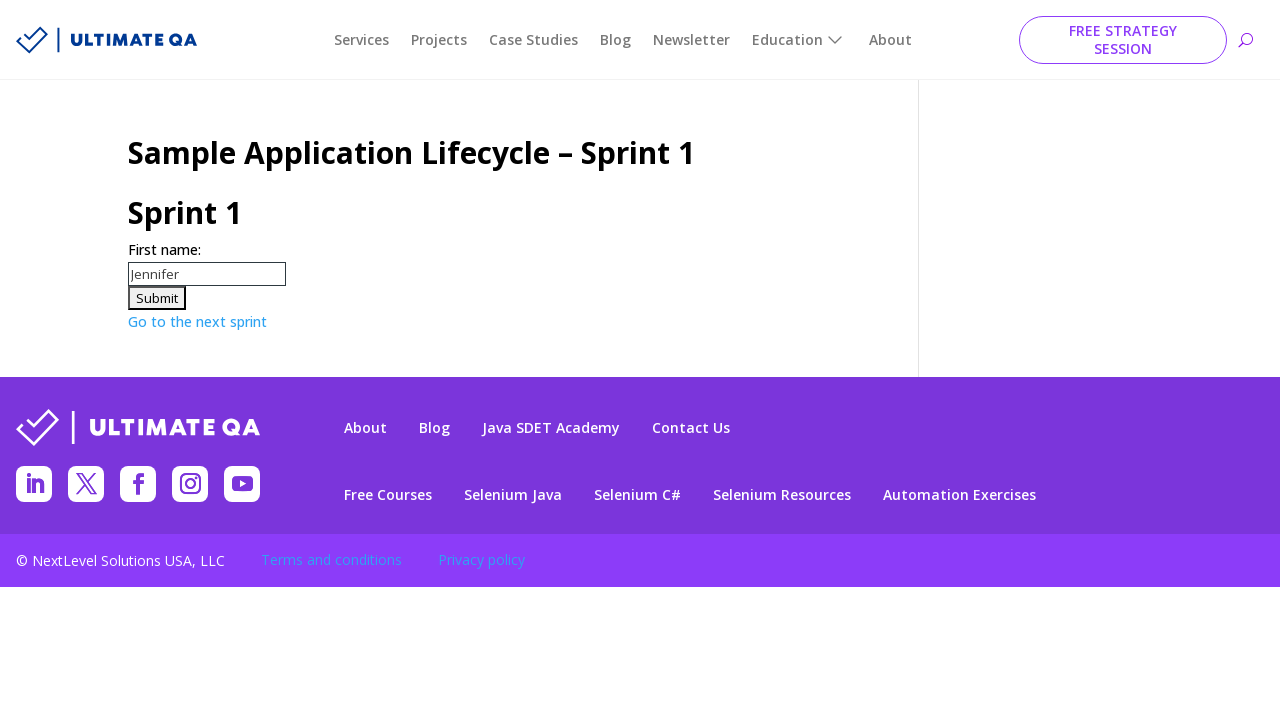

Clicked submit button to submit the form at (157, 298) on xpath=//*[@type='submit']
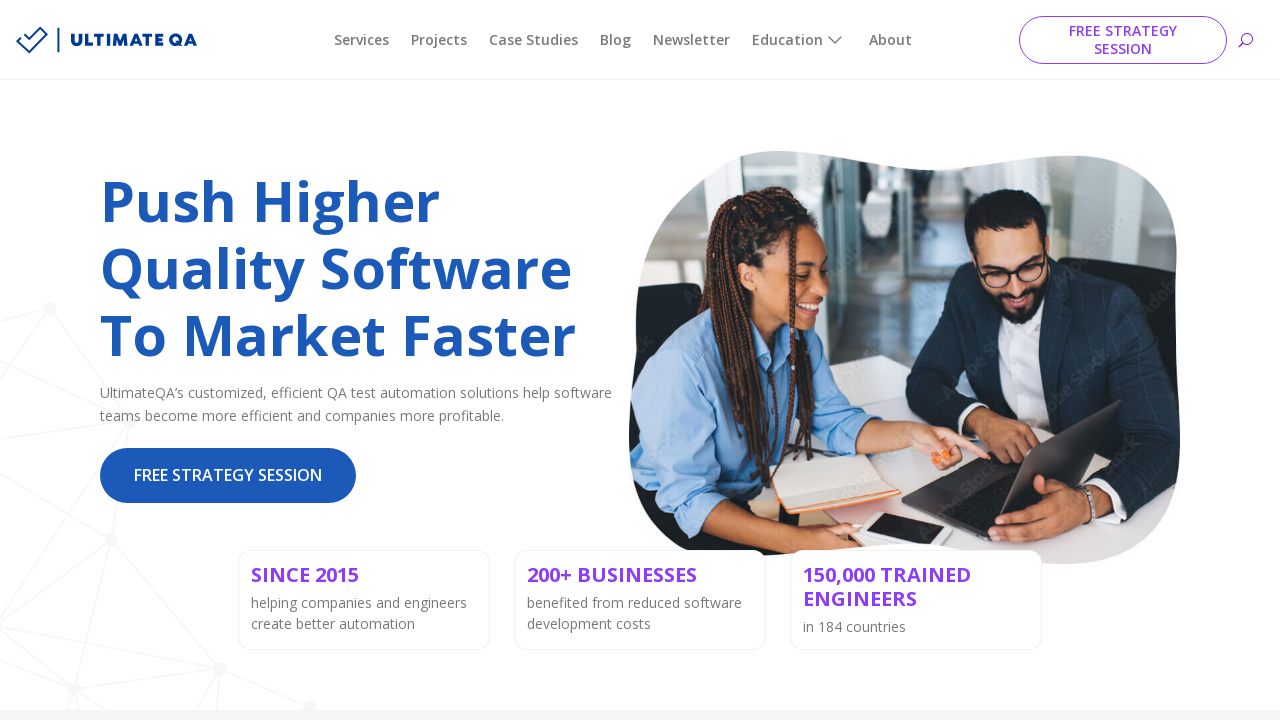

Waited for page to reach network idle state after form submission
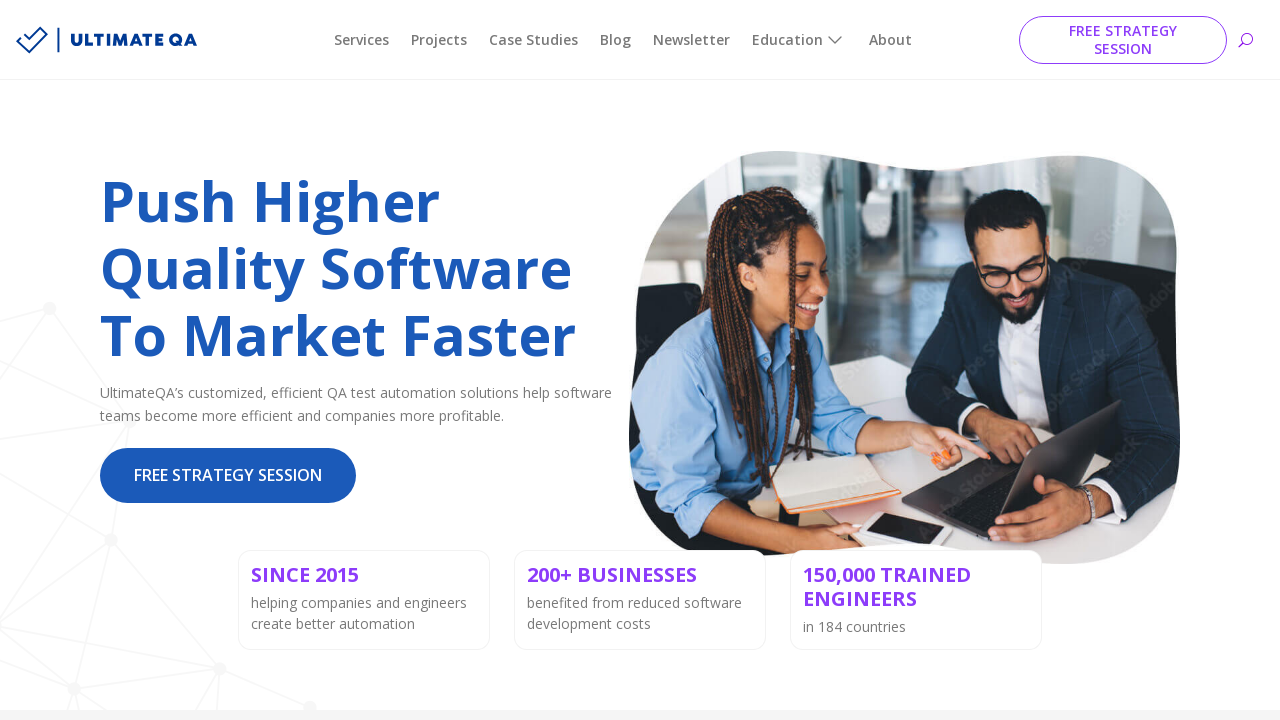

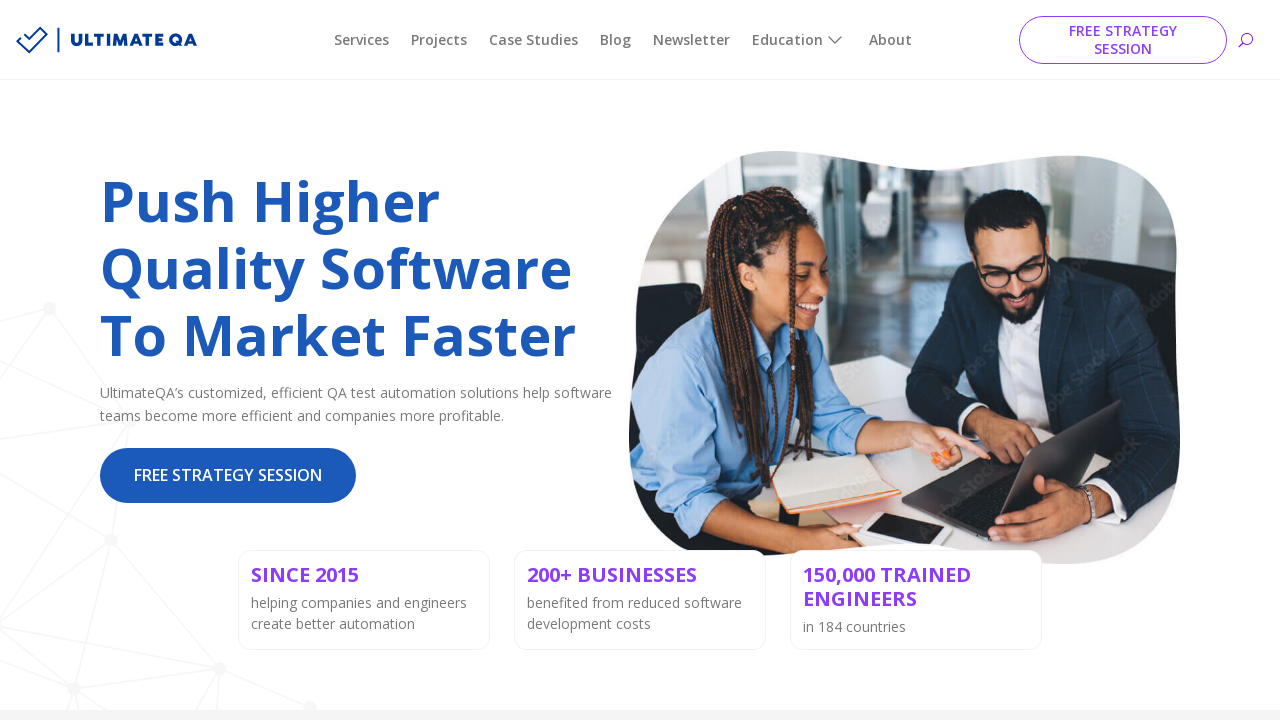